Navigates to DemoQA homepage, clicks on the Alerts/Frames/Windows card, and verifies the instruction text is displayed

Starting URL: https://demoqa.com/

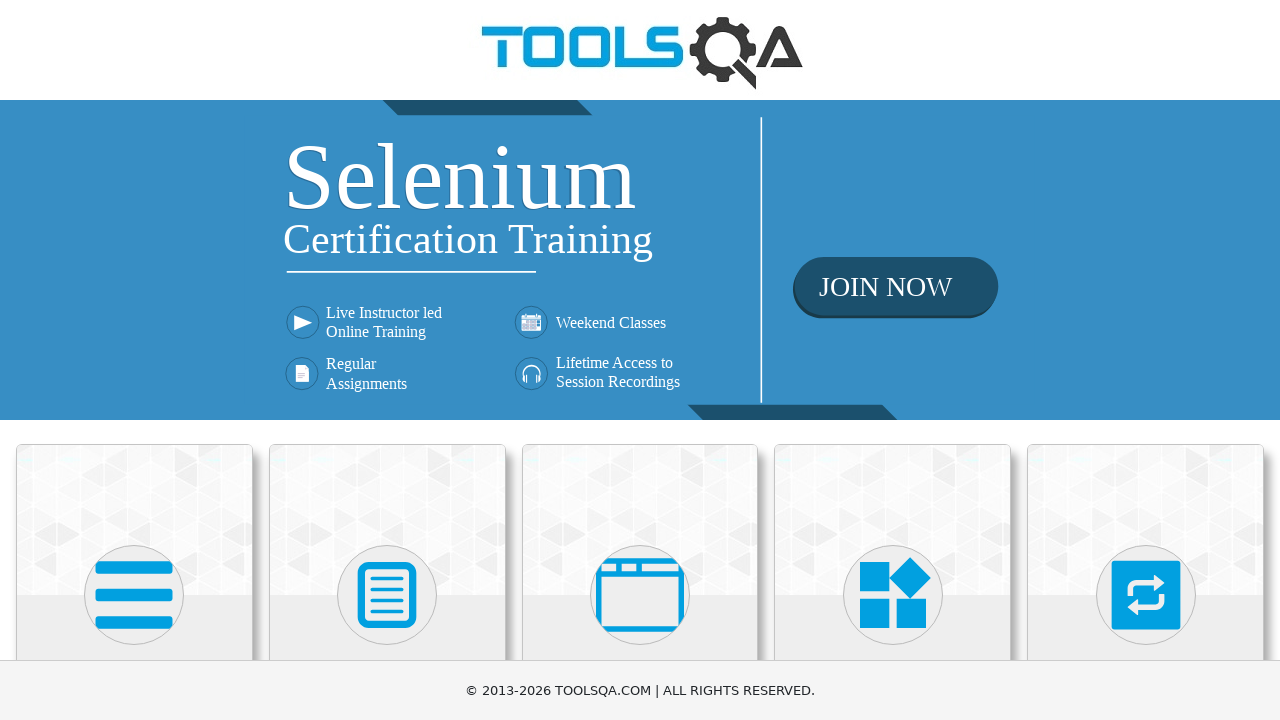

Navigated to DemoQA homepage
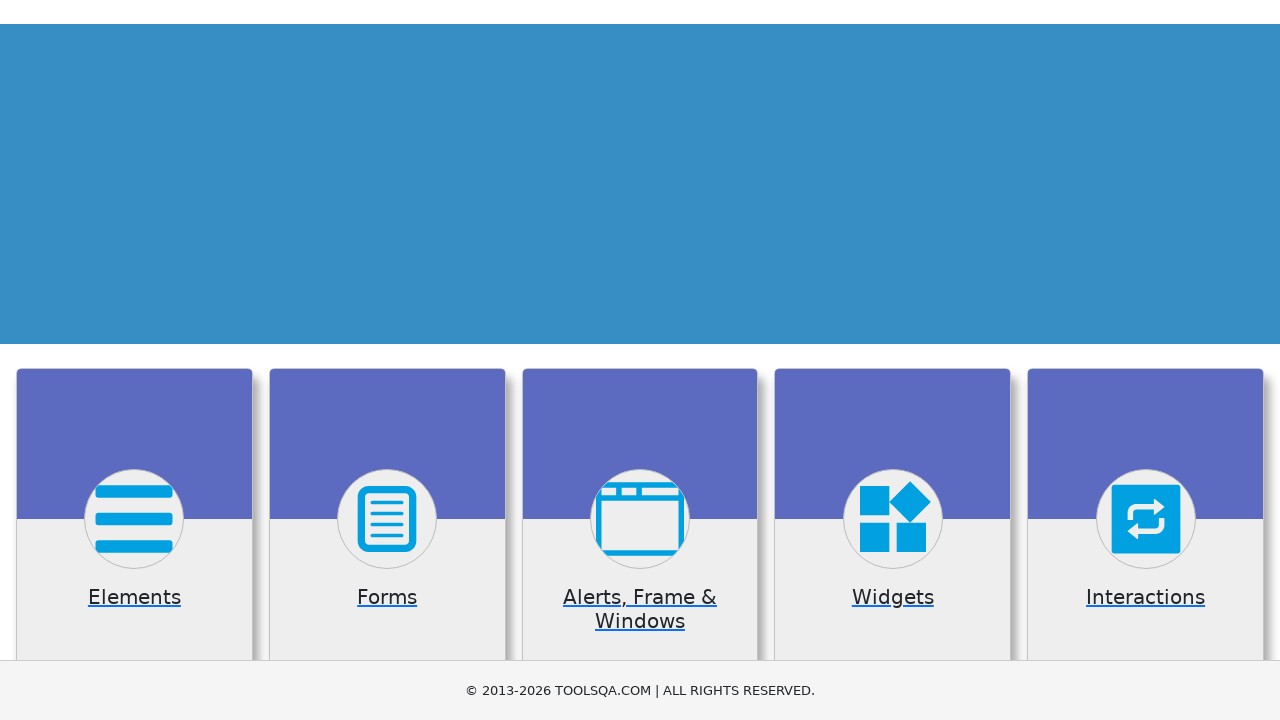

Clicked on Alerts/Frames/Windows card at (134, 360) on xpath=//div[@class='category-cards']//div[3]//h5
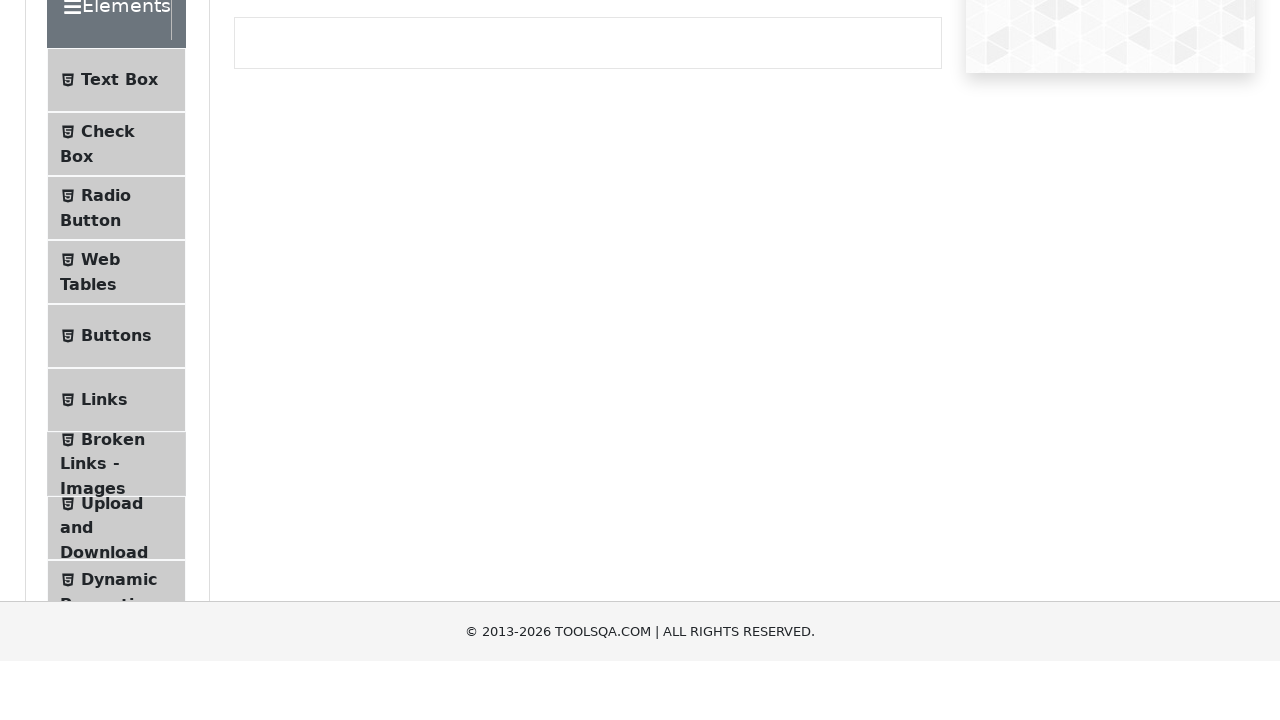

Instruction text 'Please select an item from left to start practice.' is displayed
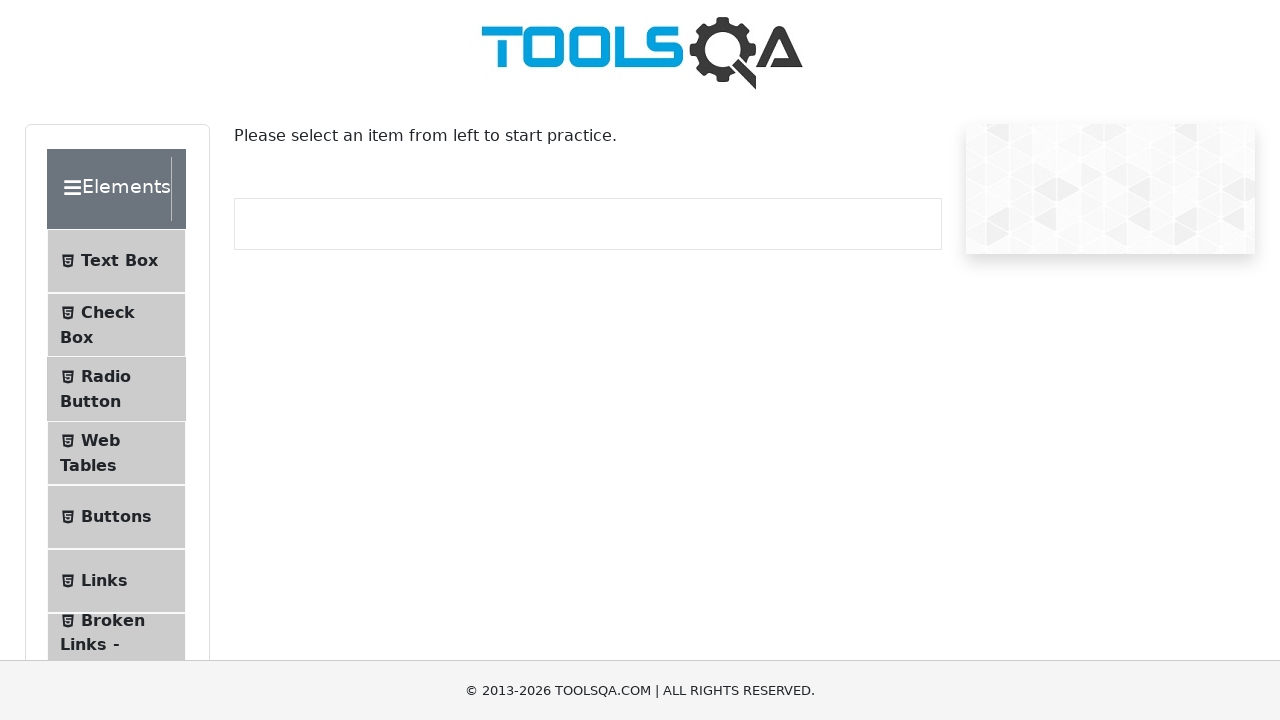

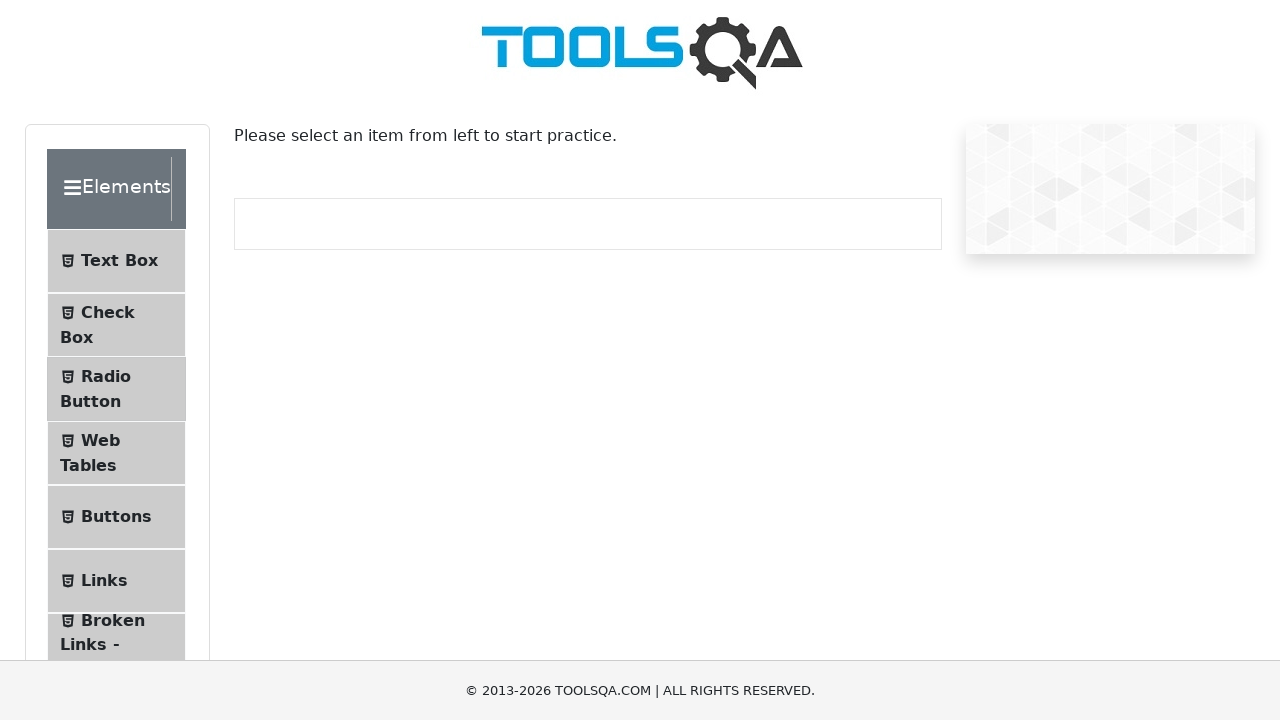